Randomly selects an option from the experience years dropdown menu

Starting URL: https://www.globalsqa.com/samplepagetest/

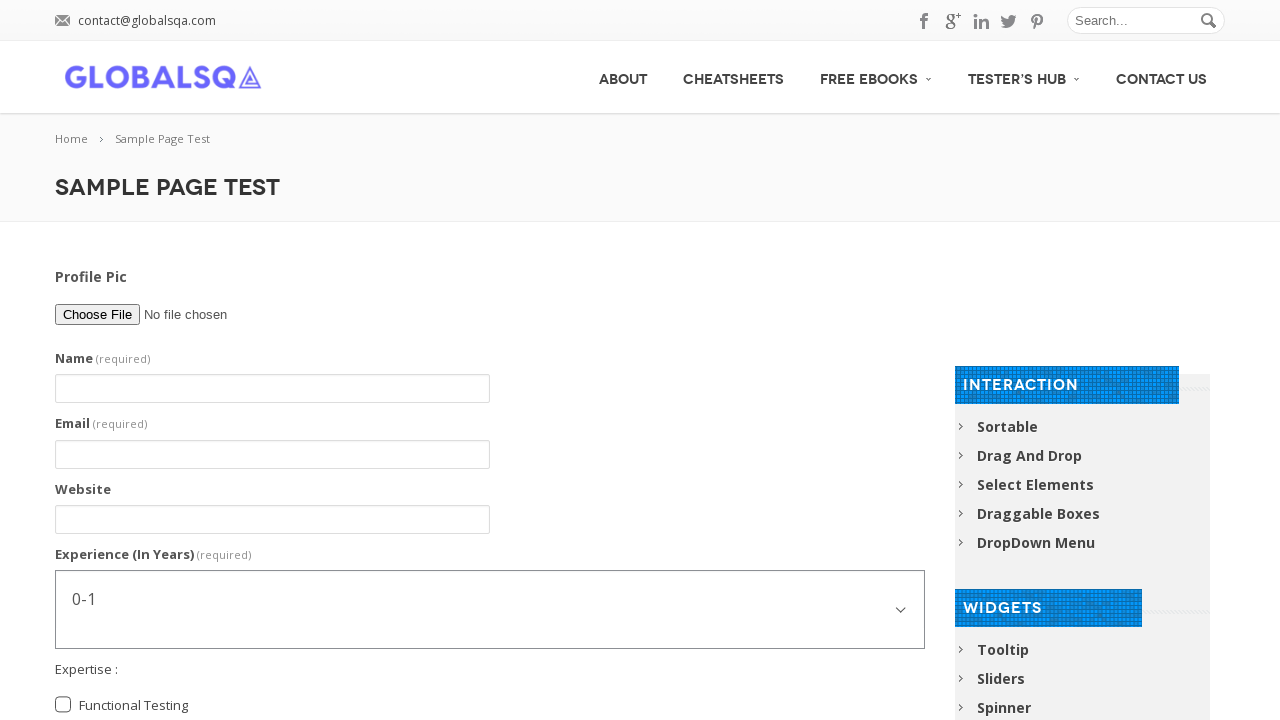

Located experience years dropdown menu
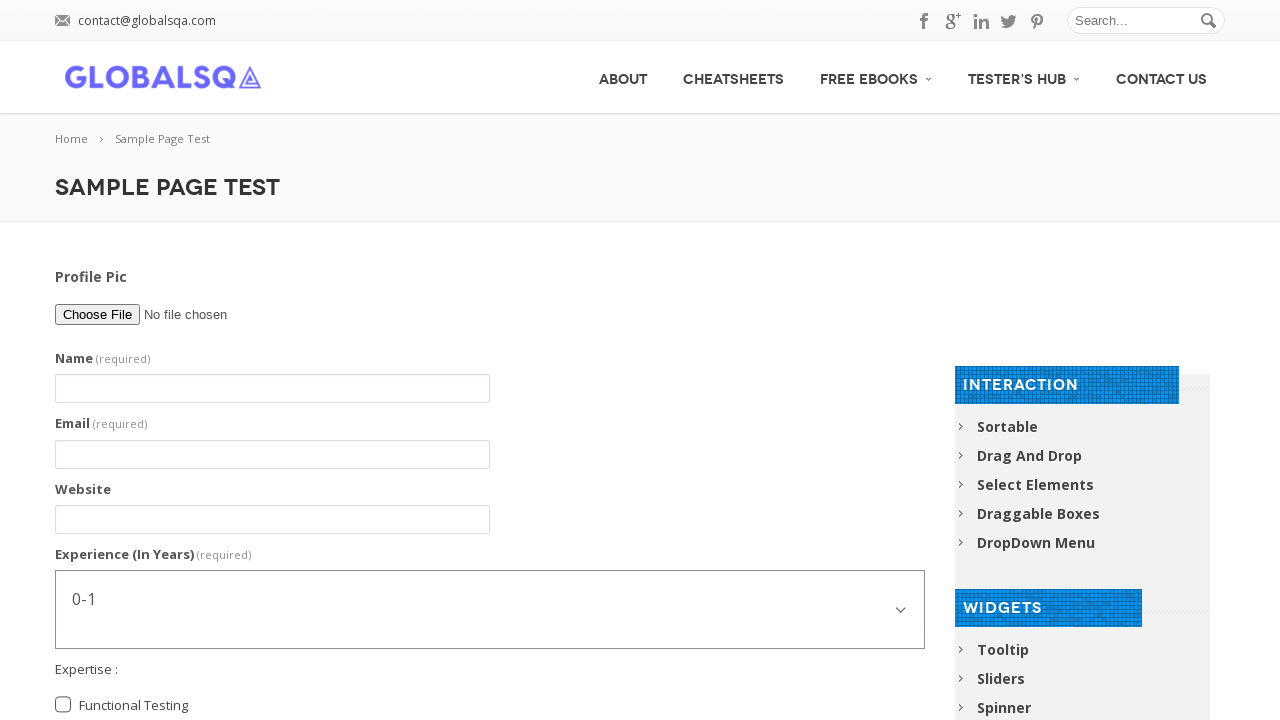

Retrieved all options from dropdown
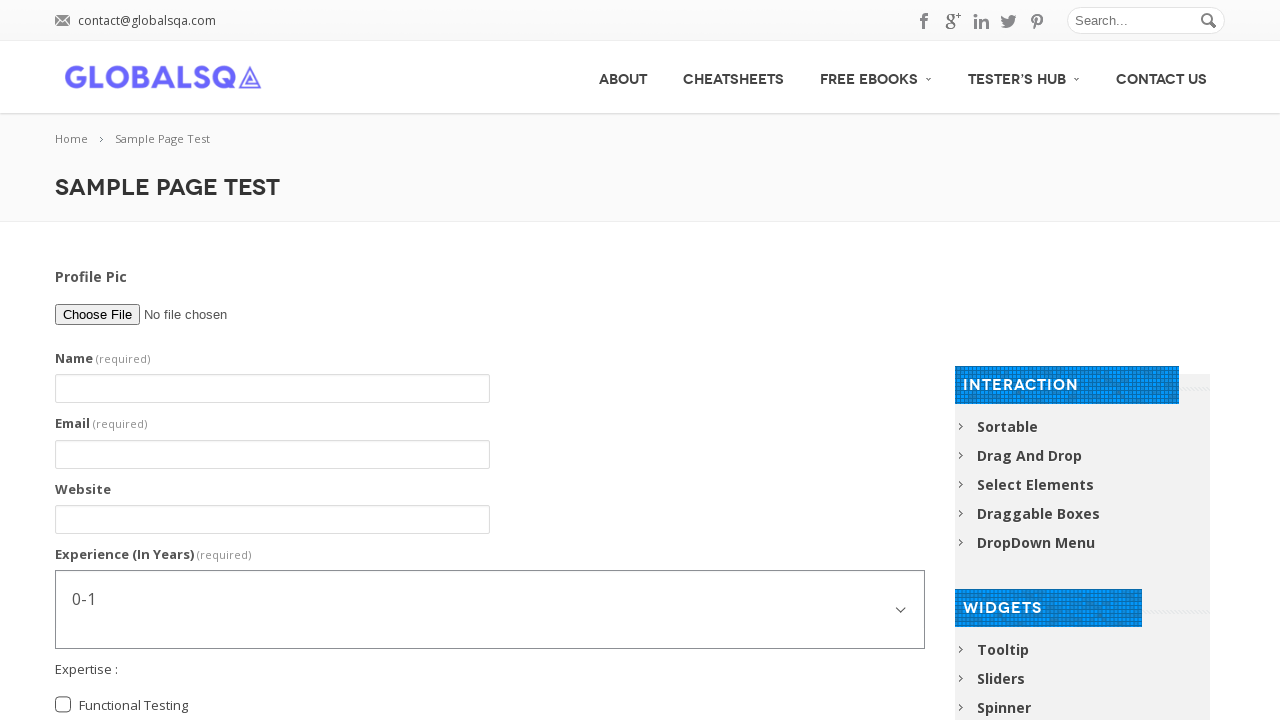

Generated random index 5 from 6 available options
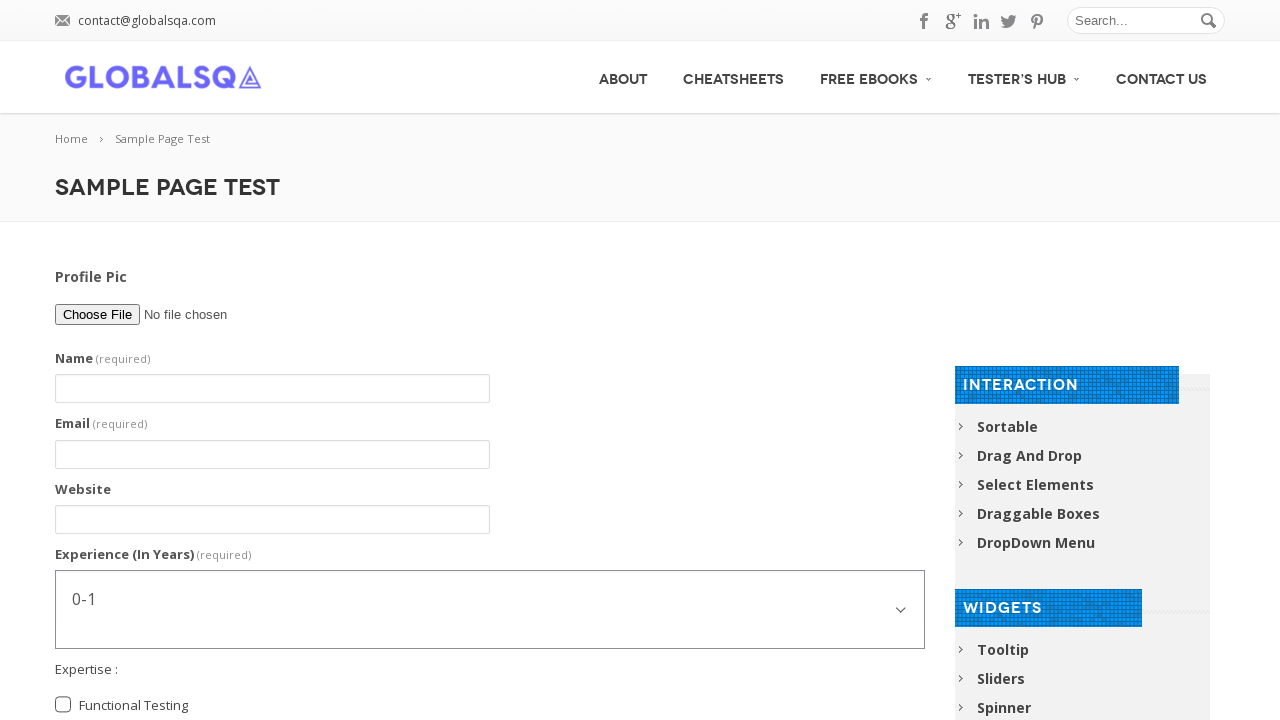

Randomly selected option at index 5 from experience years dropdown on select[name='g2599-experienceinyears']
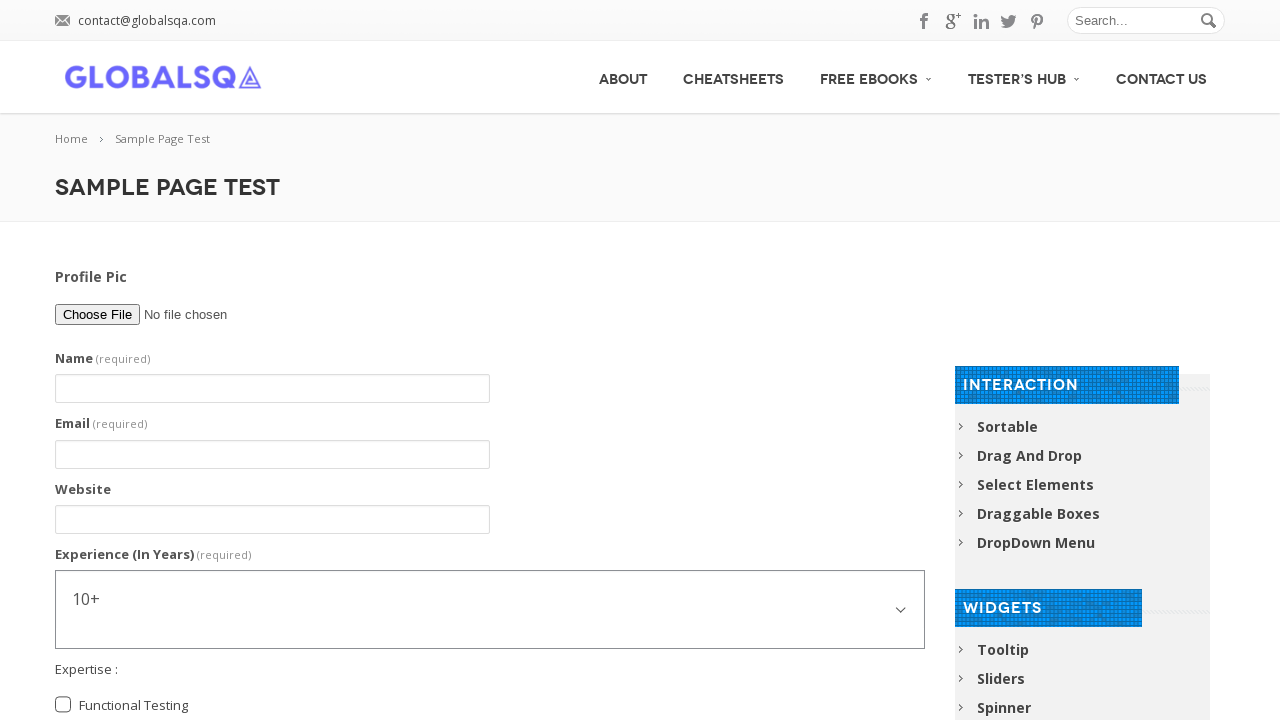

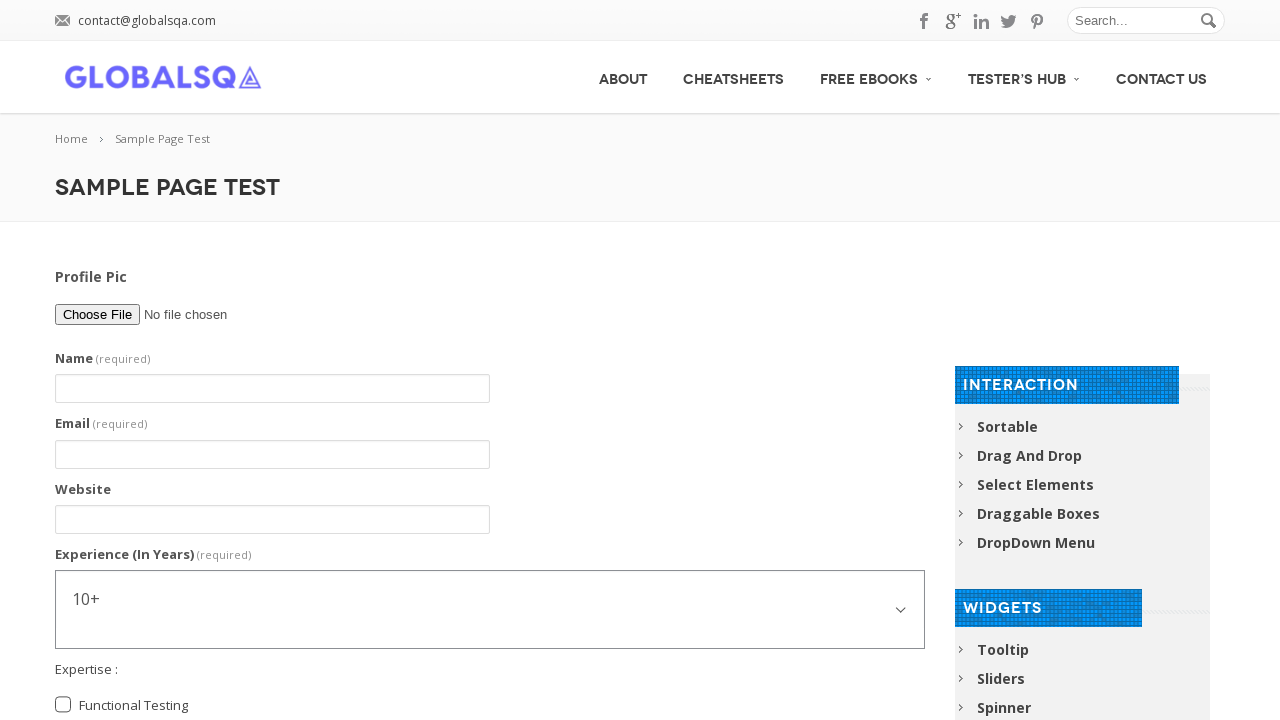